Navigates to the WhiteBox QA website and waits for the page to load completely

Starting URL: http://whiteboxqa.com

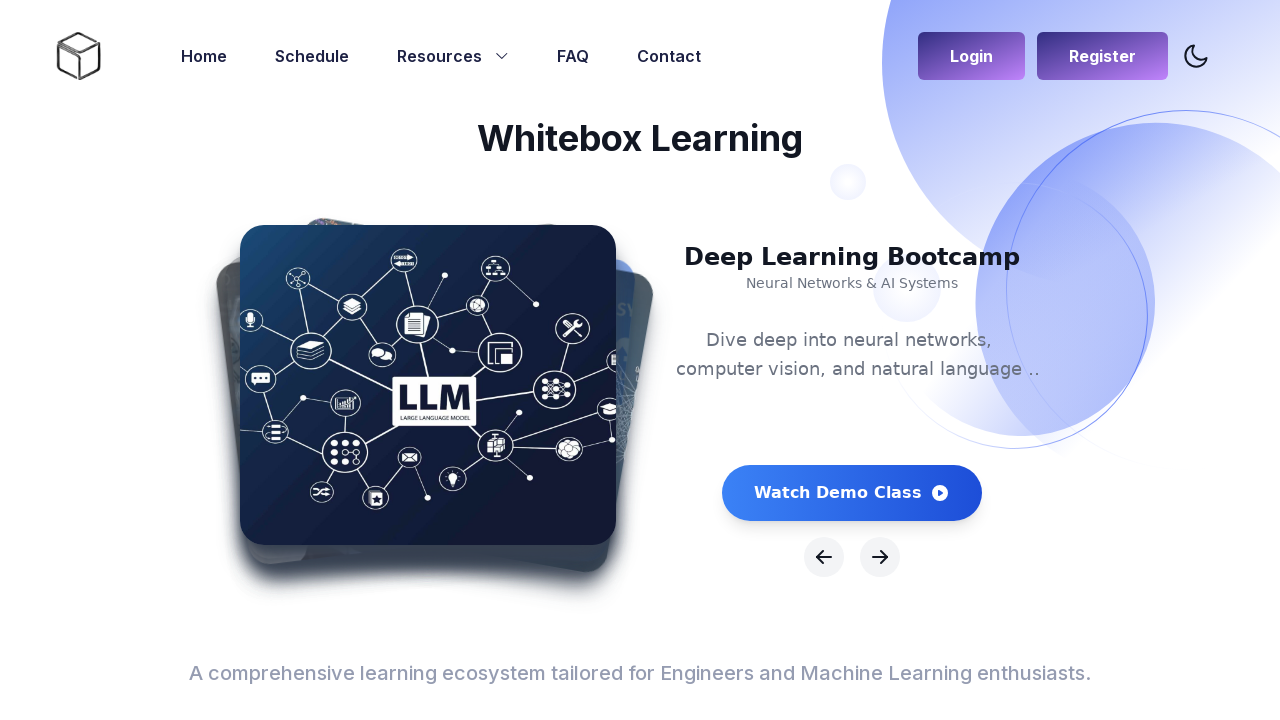

Navigated to WhiteBox QA website at http://whiteboxqa.com
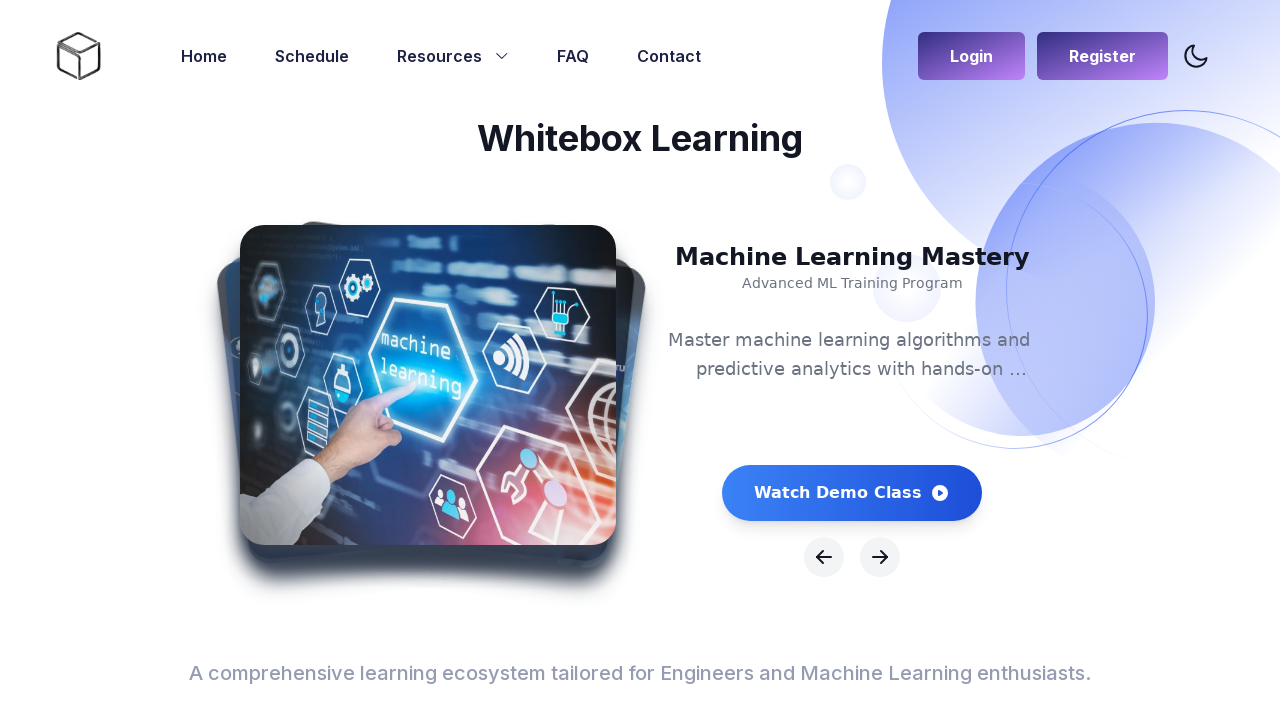

Page fully loaded - network idle state reached
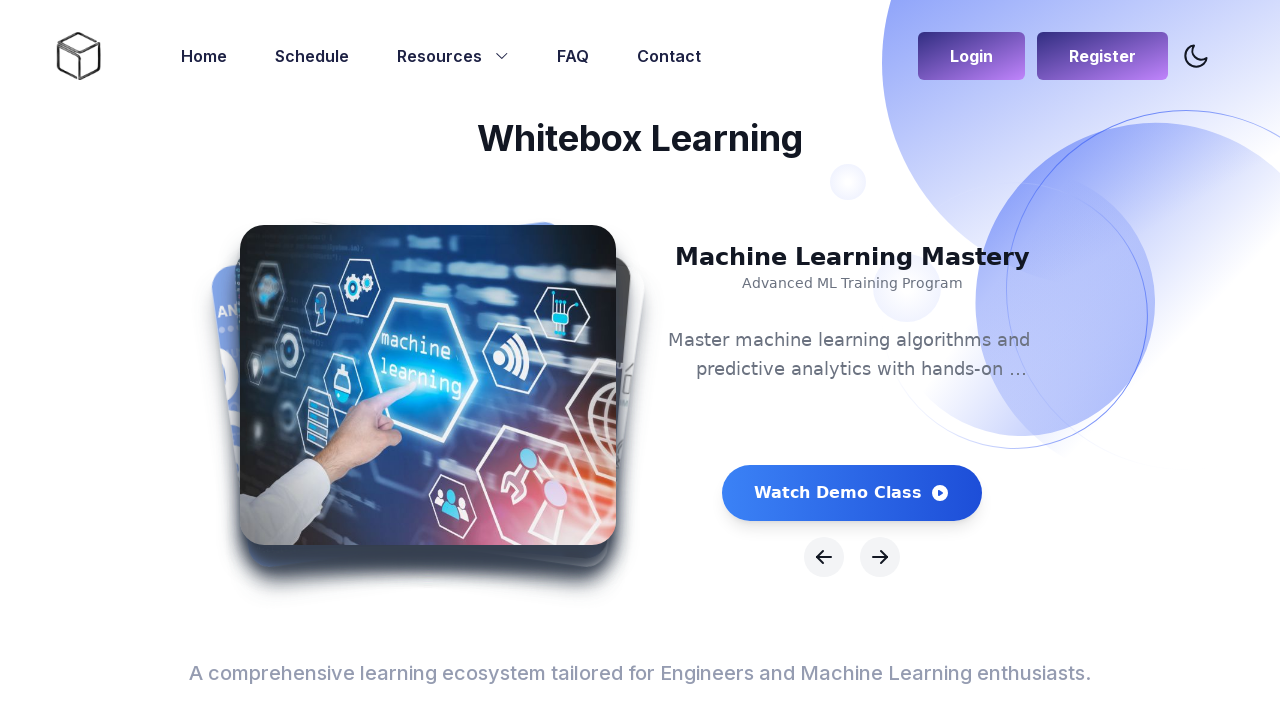

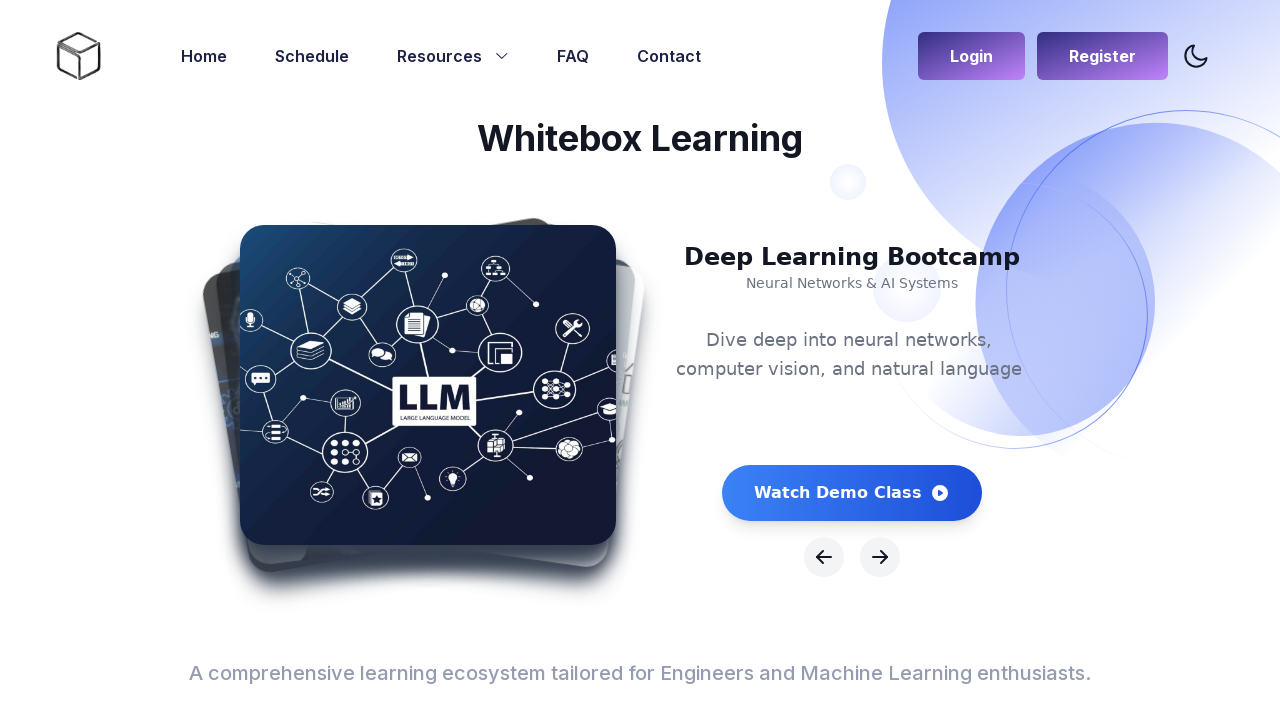